Tests infinite scroll functionality by scrolling down the page 750 pixels at a time, 10 times, using JavaScript execution.

Starting URL: https://practice.cydeo.com/infinite_scroll

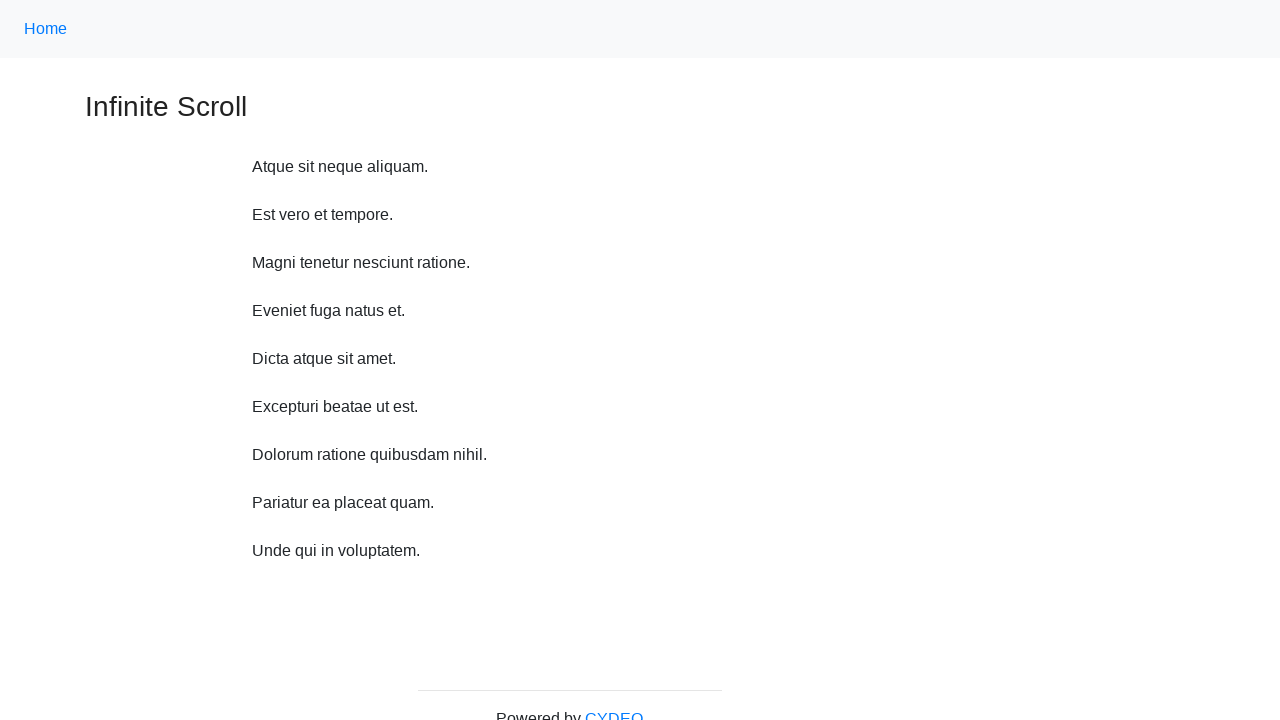

Waited 1 second before scrolling
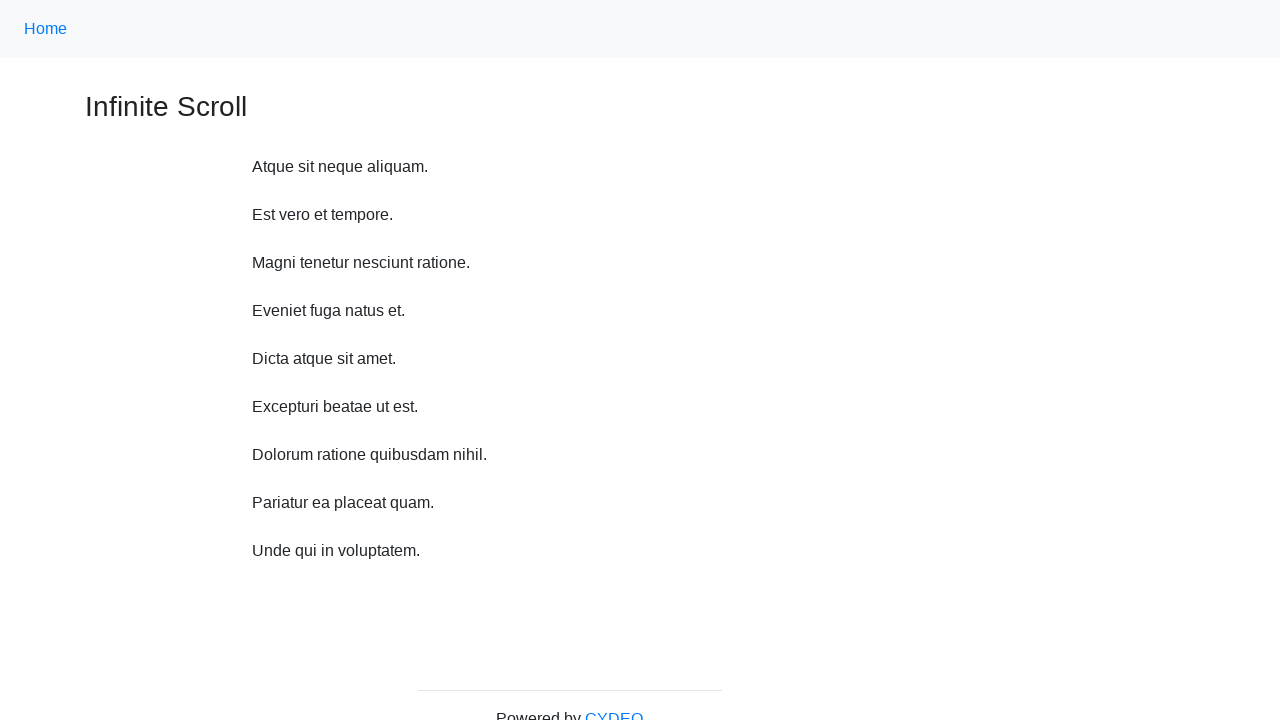

Scrolled down 750 pixels (iteration 1 of 10)
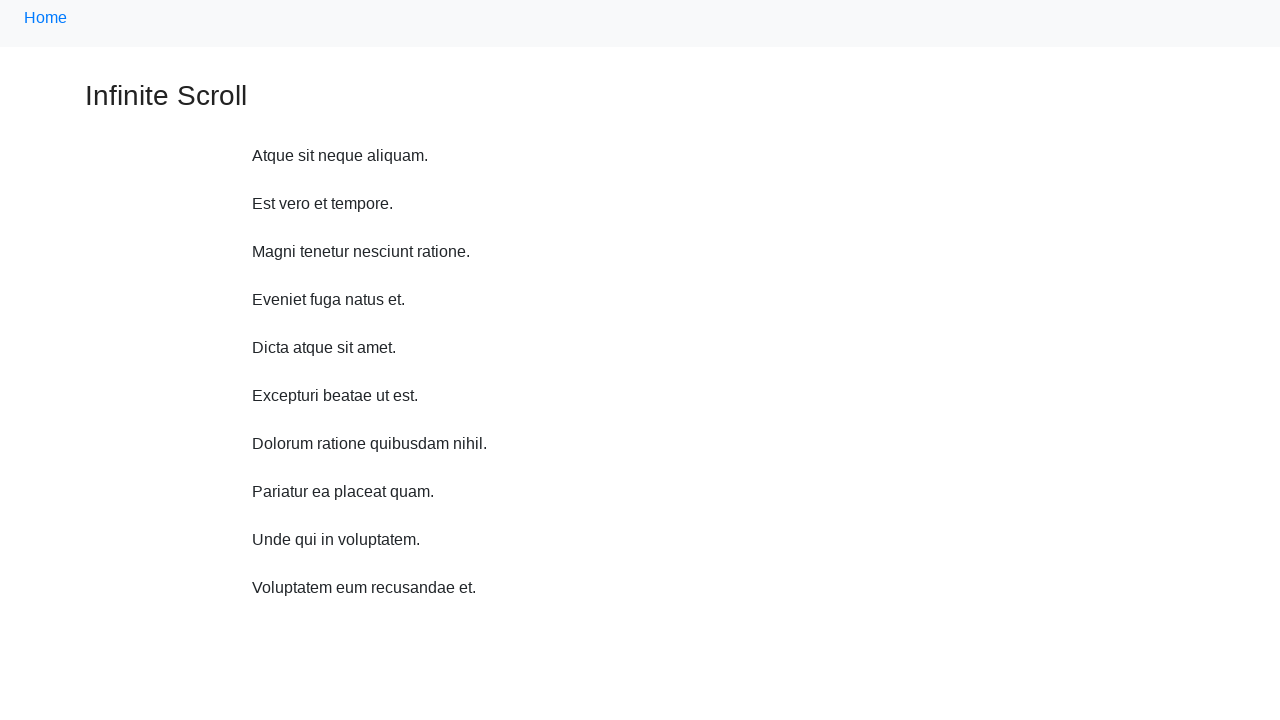

Waited 1 second before scrolling
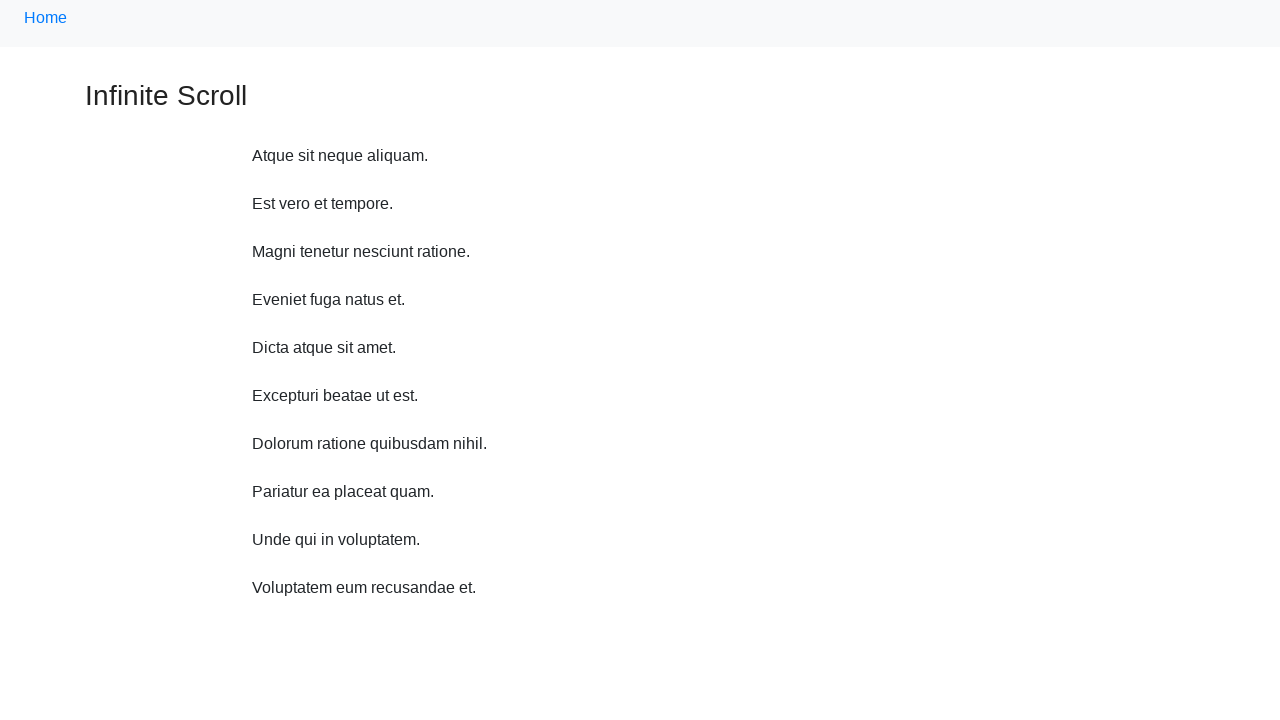

Scrolled down 750 pixels (iteration 2 of 10)
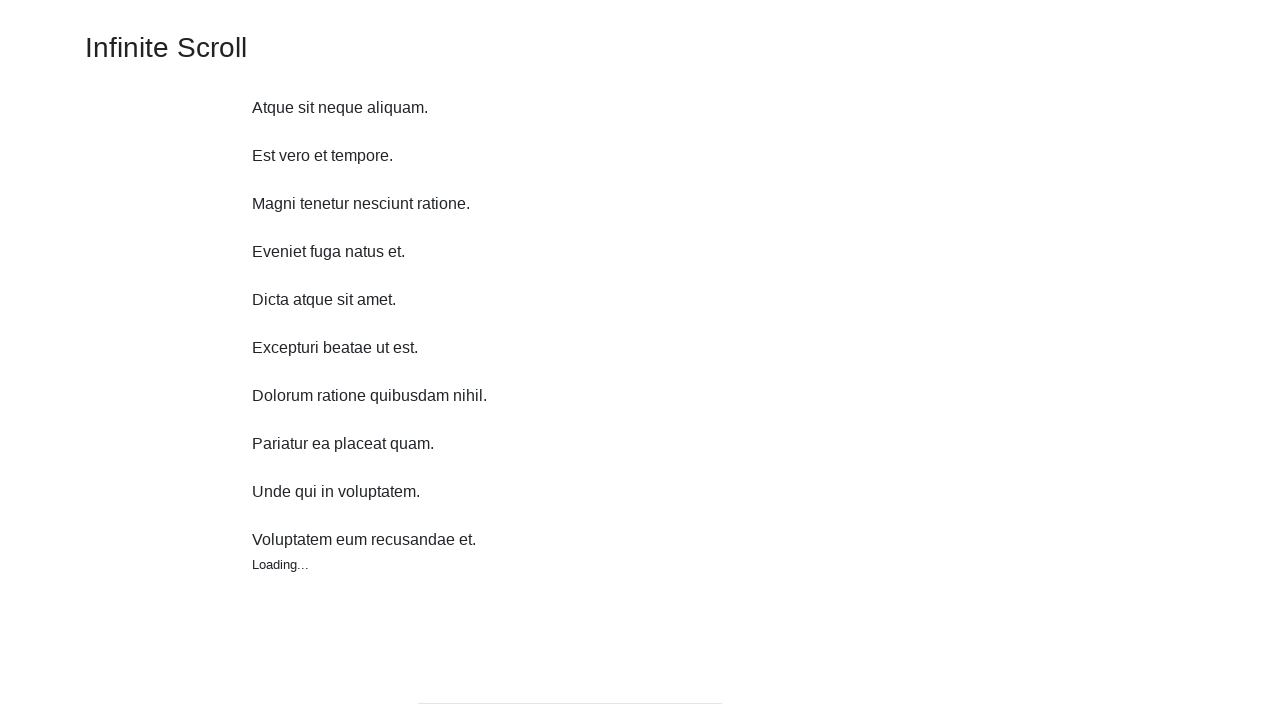

Waited 1 second before scrolling
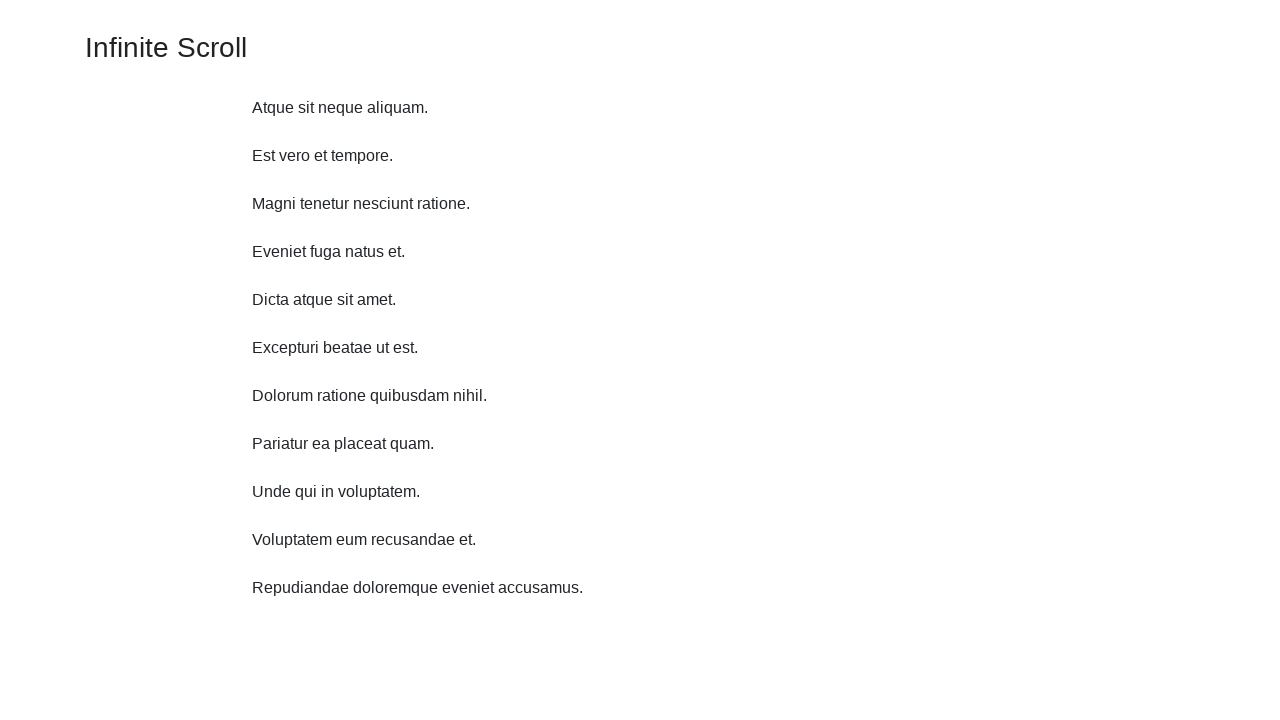

Scrolled down 750 pixels (iteration 3 of 10)
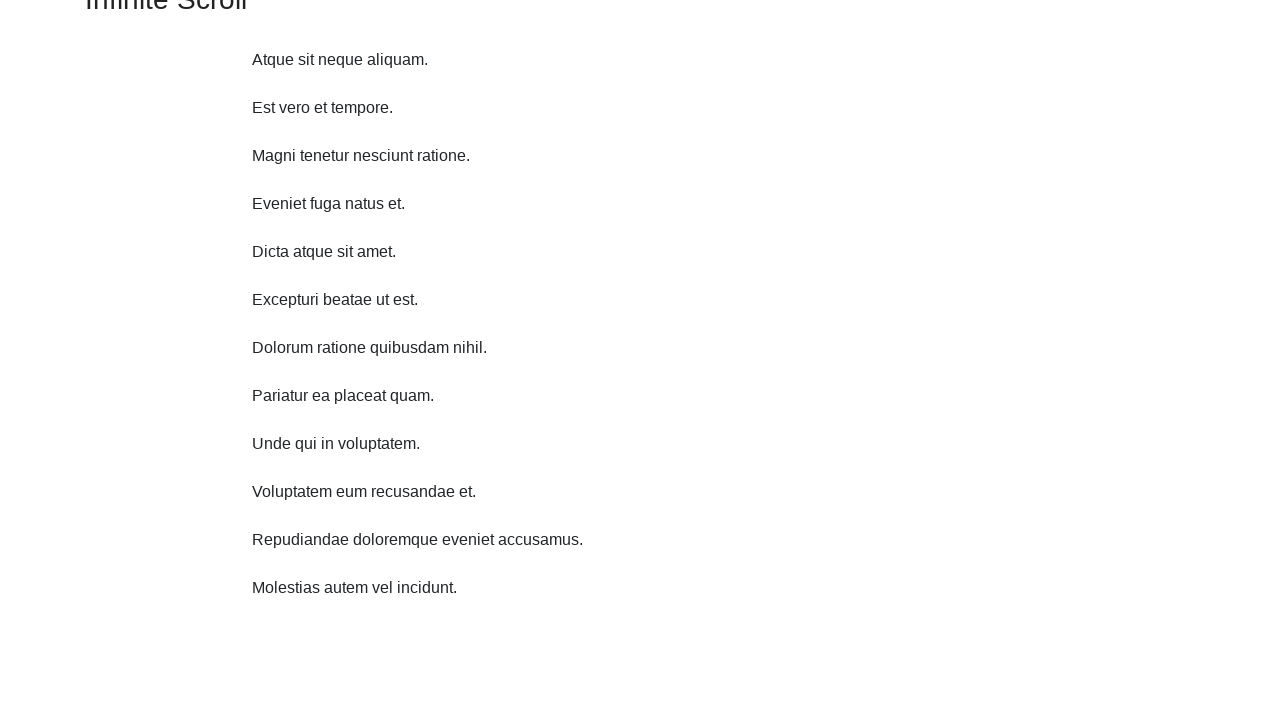

Waited 1 second before scrolling
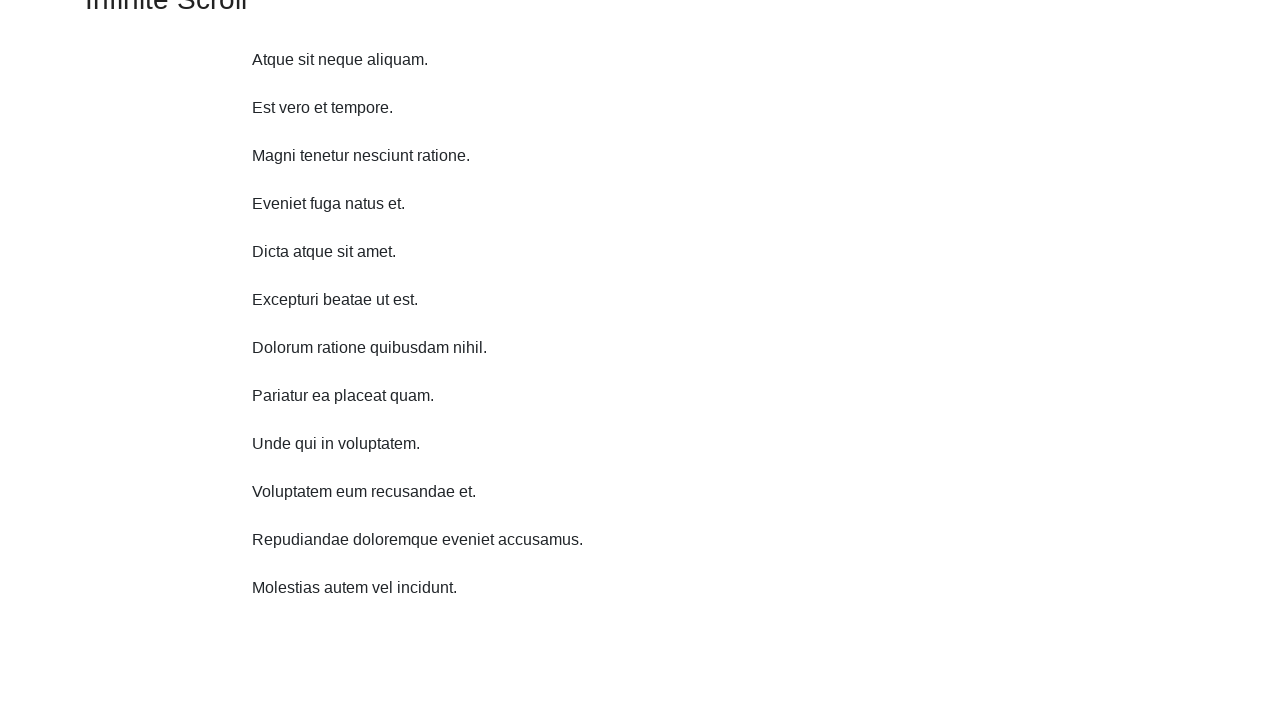

Scrolled down 750 pixels (iteration 4 of 10)
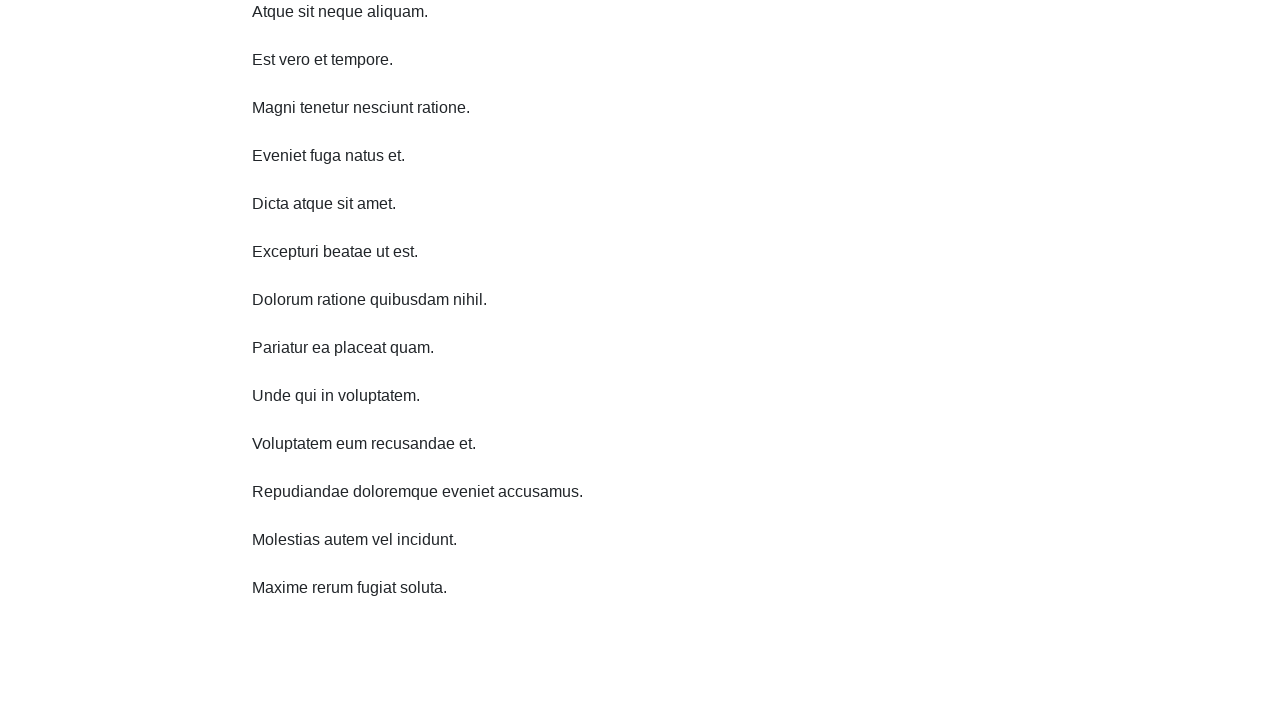

Waited 1 second before scrolling
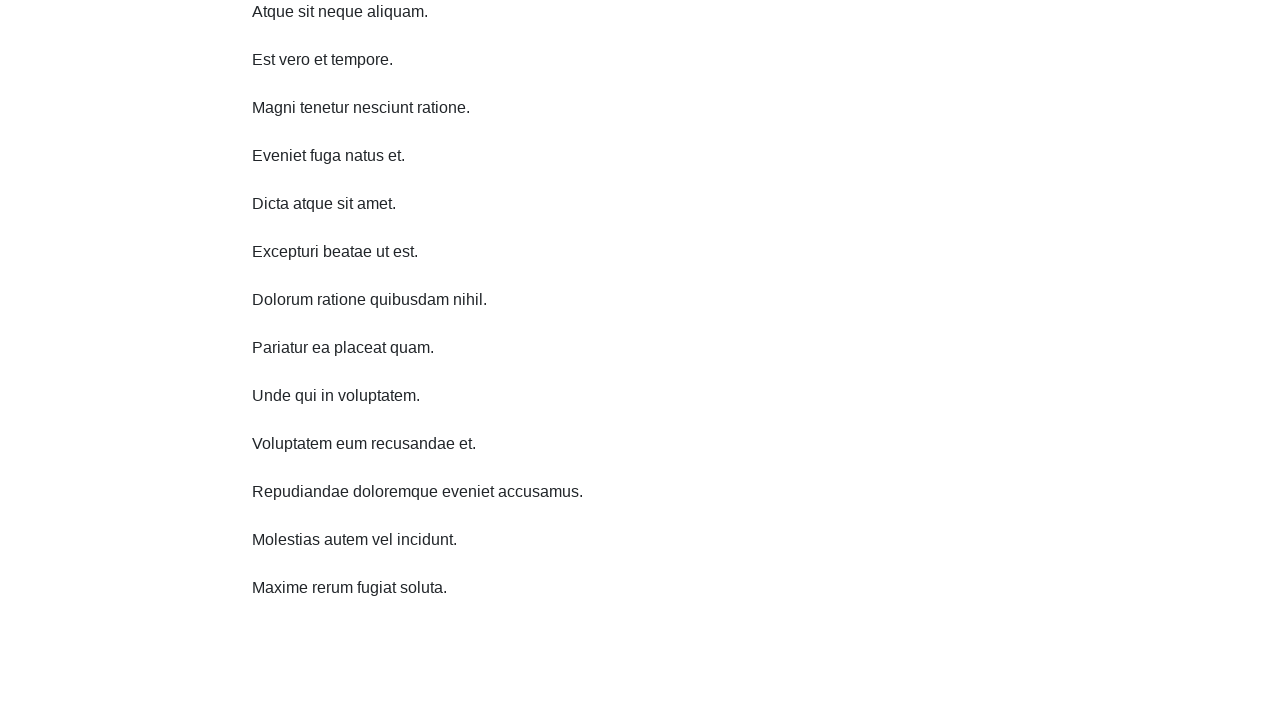

Scrolled down 750 pixels (iteration 5 of 10)
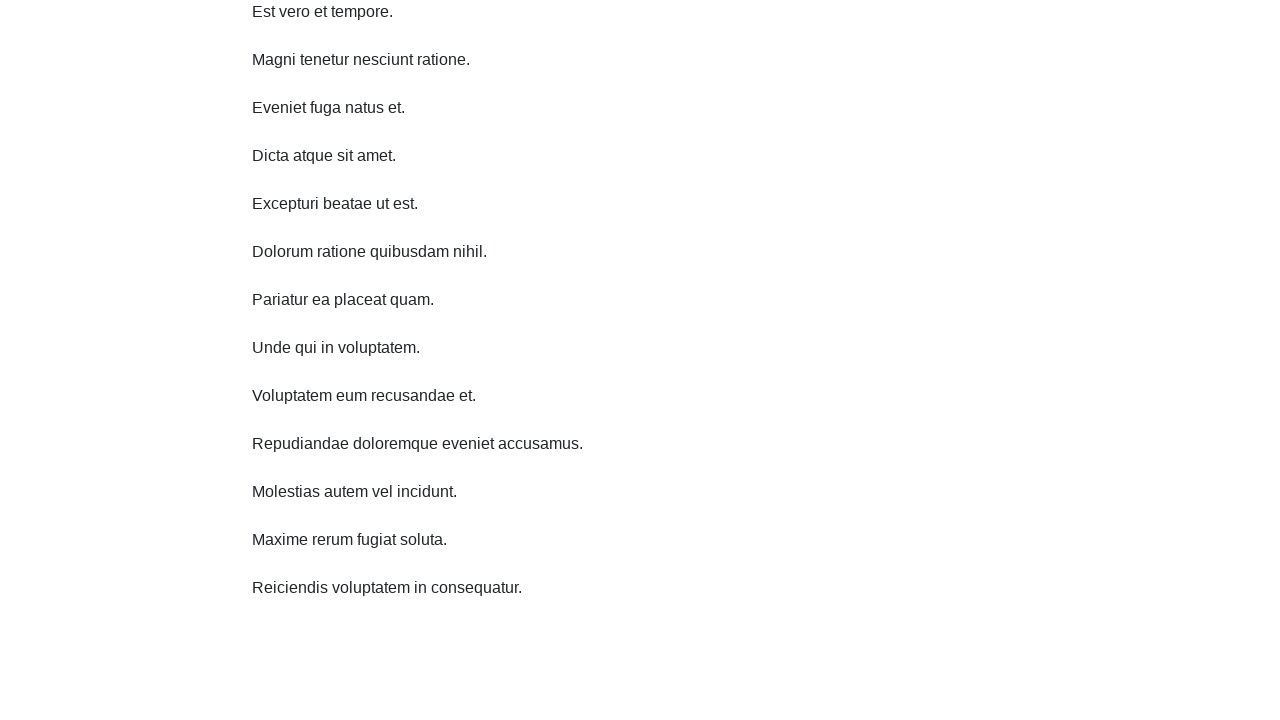

Waited 1 second before scrolling
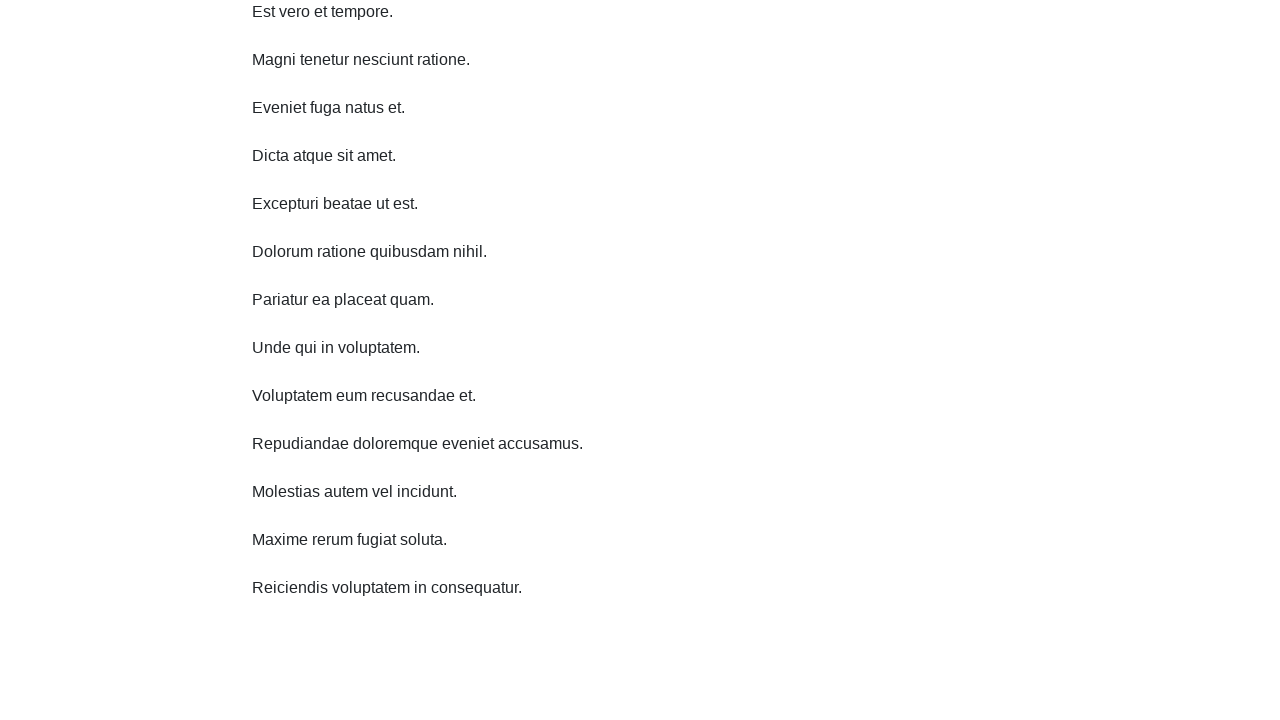

Scrolled down 750 pixels (iteration 6 of 10)
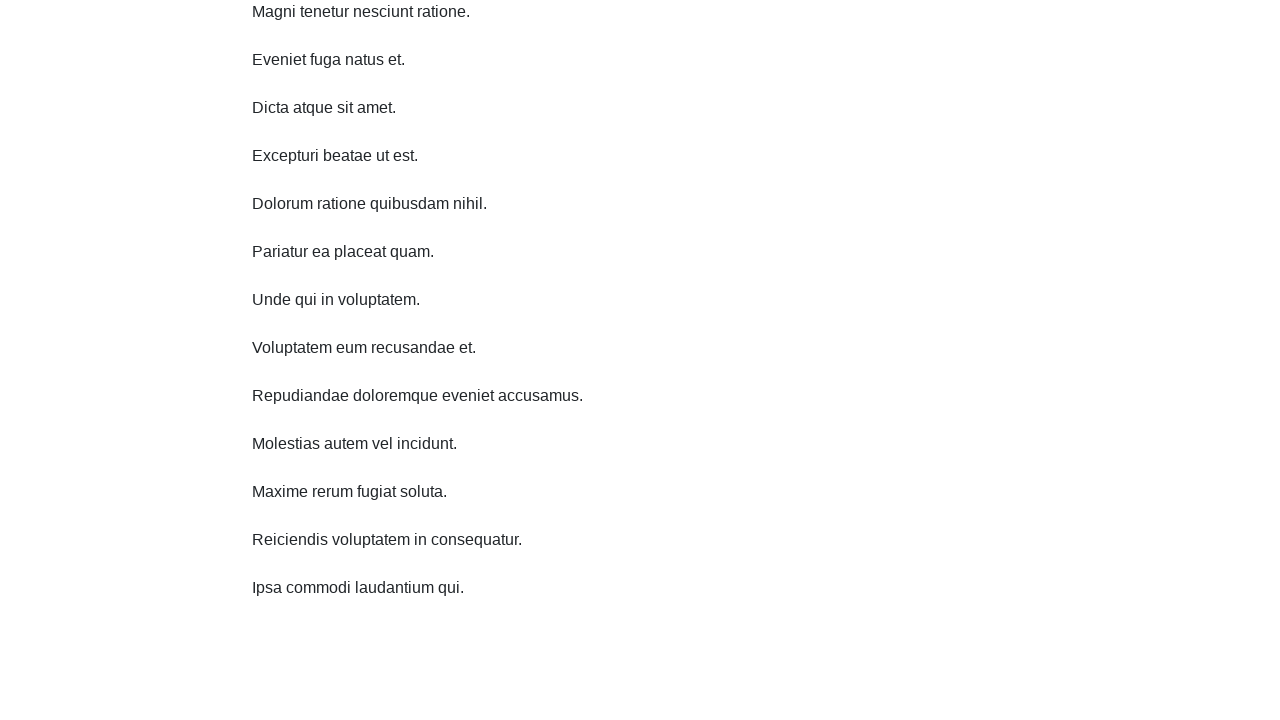

Waited 1 second before scrolling
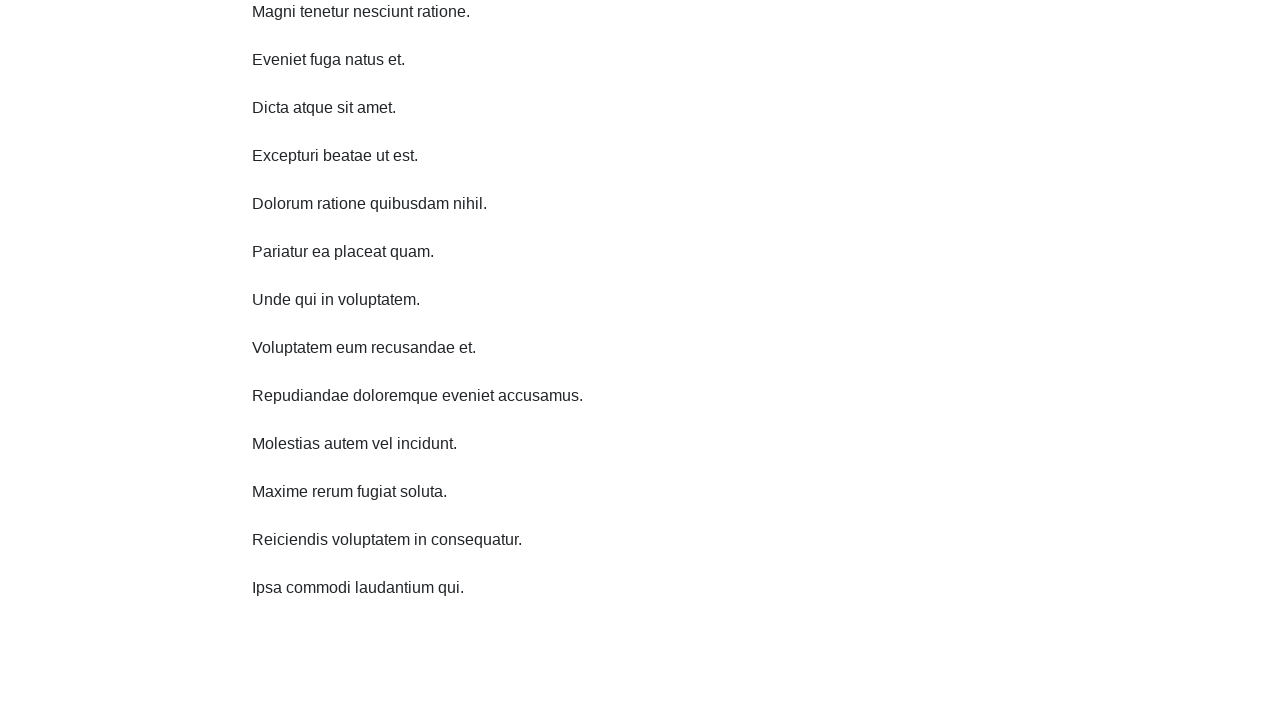

Scrolled down 750 pixels (iteration 7 of 10)
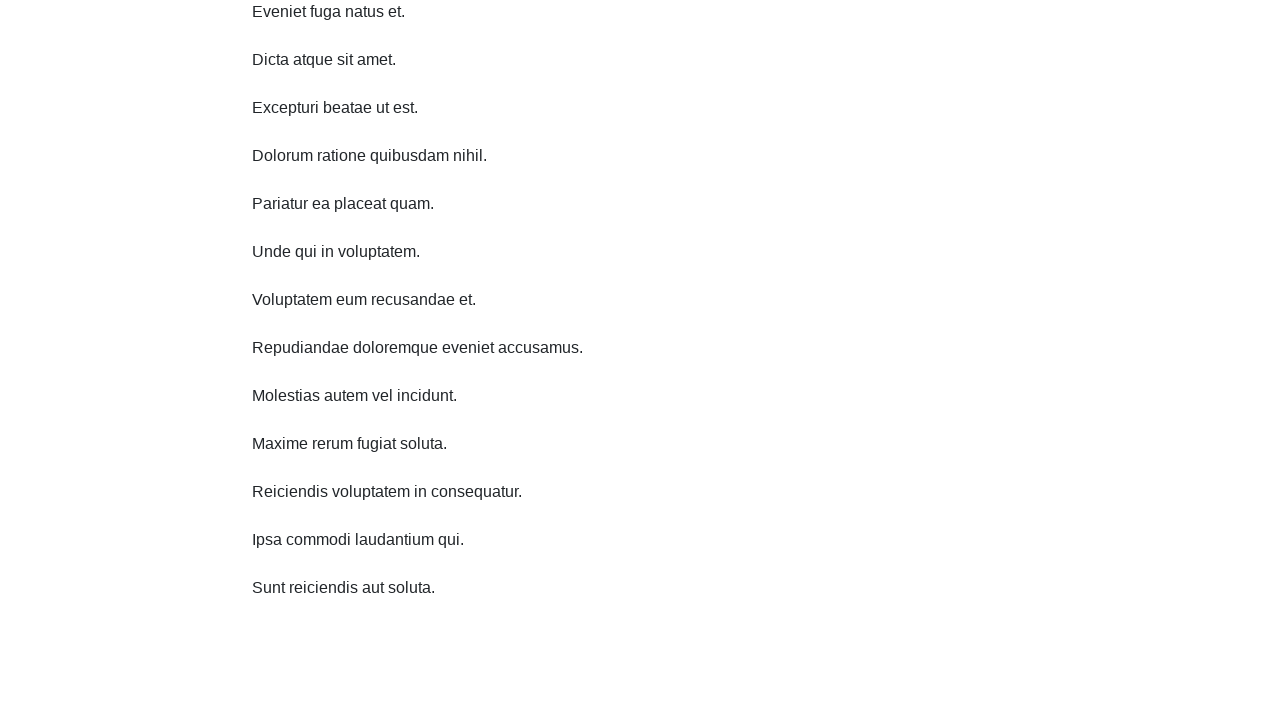

Waited 1 second before scrolling
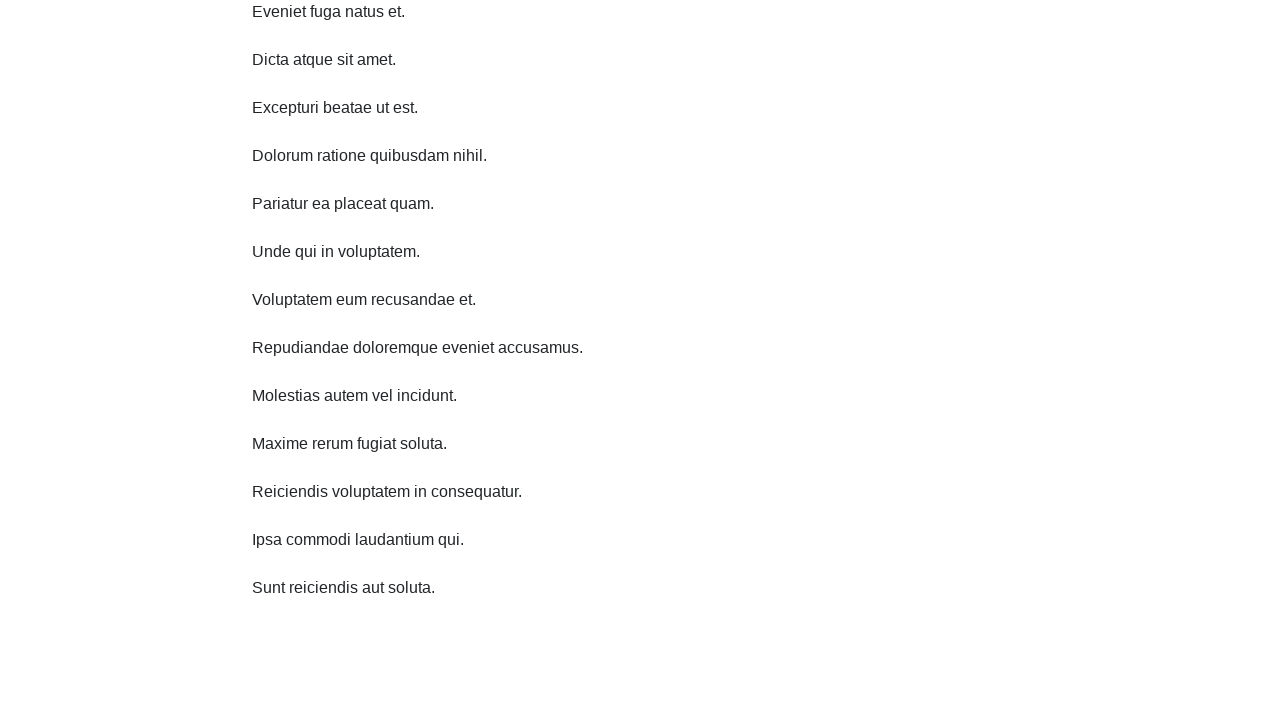

Scrolled down 750 pixels (iteration 8 of 10)
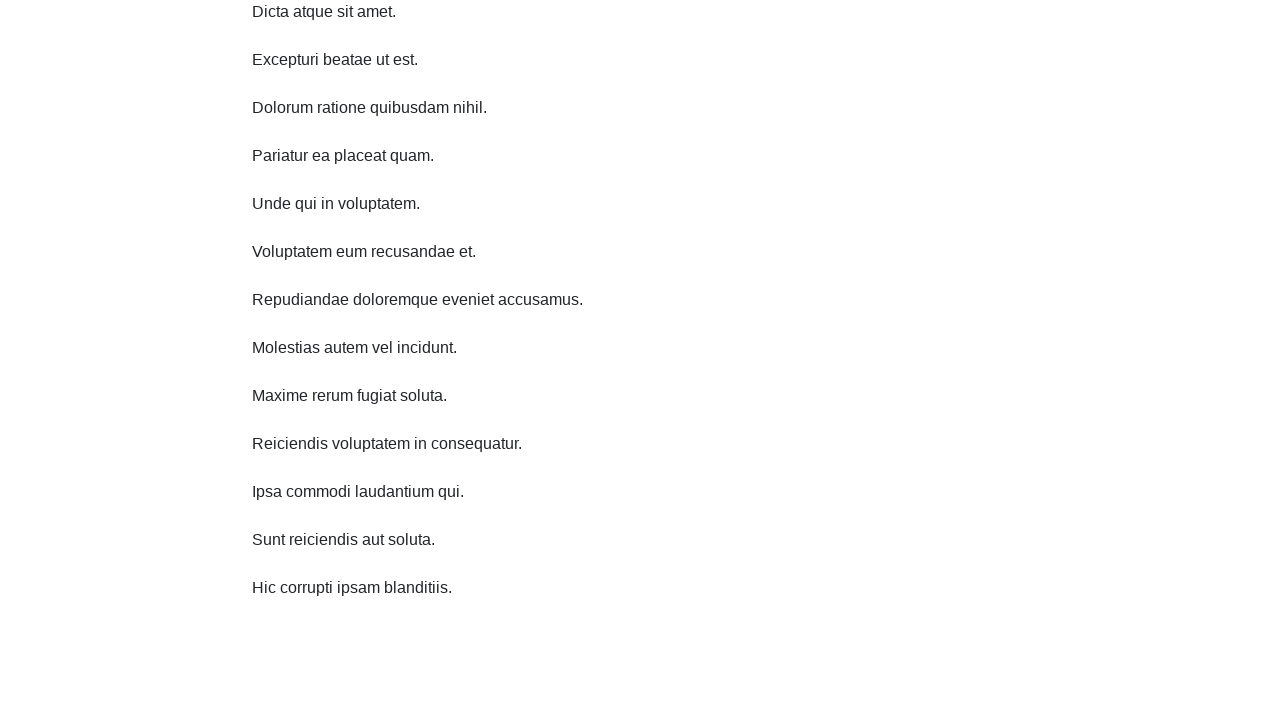

Waited 1 second before scrolling
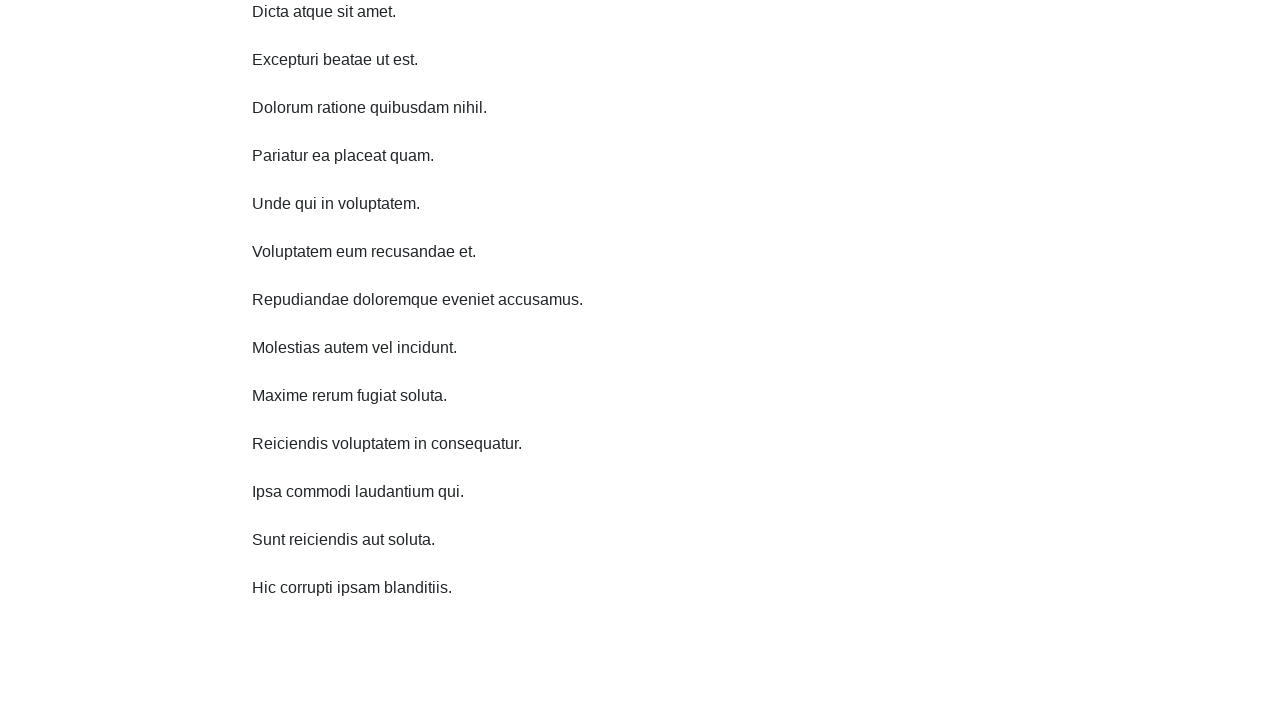

Scrolled down 750 pixels (iteration 9 of 10)
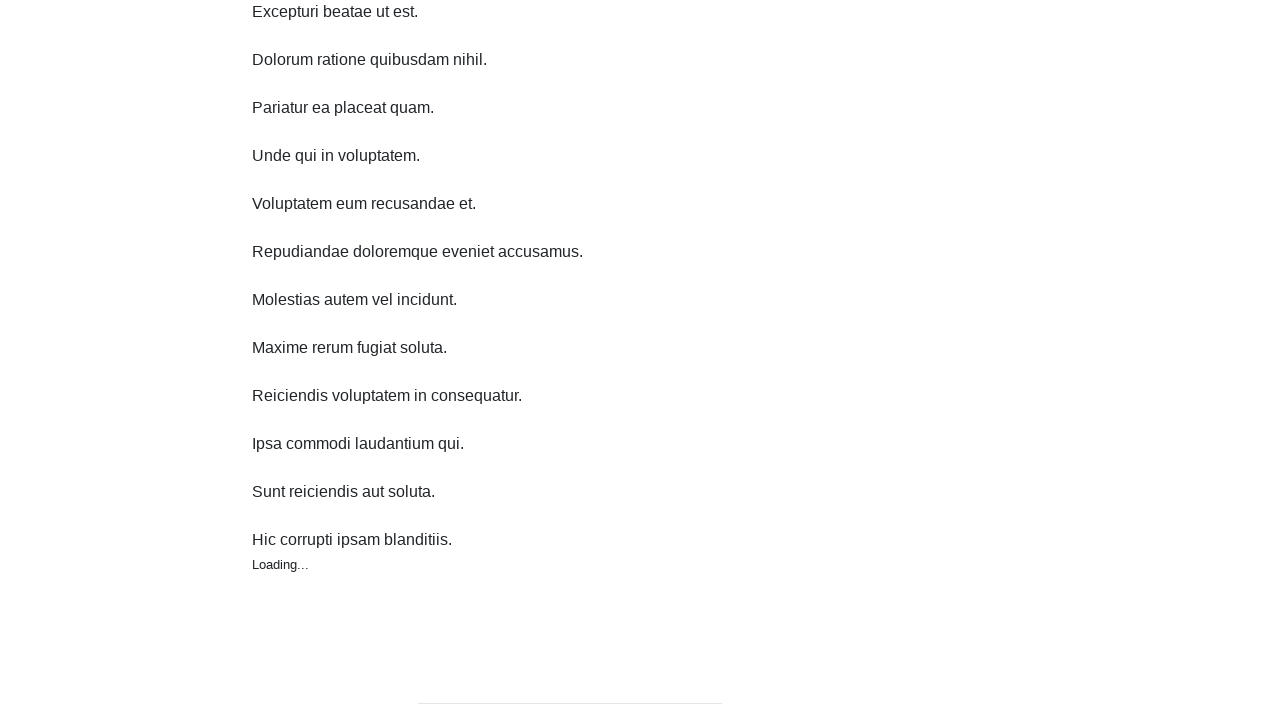

Waited 1 second before scrolling
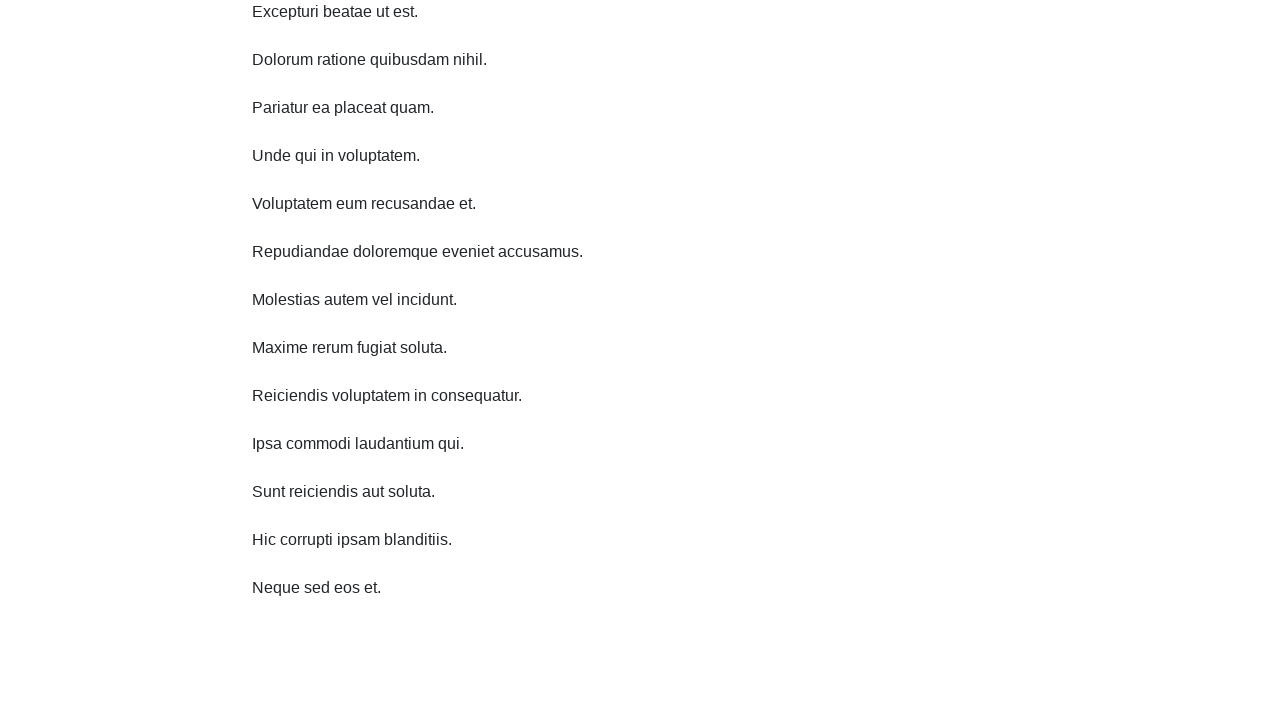

Scrolled down 750 pixels (iteration 10 of 10)
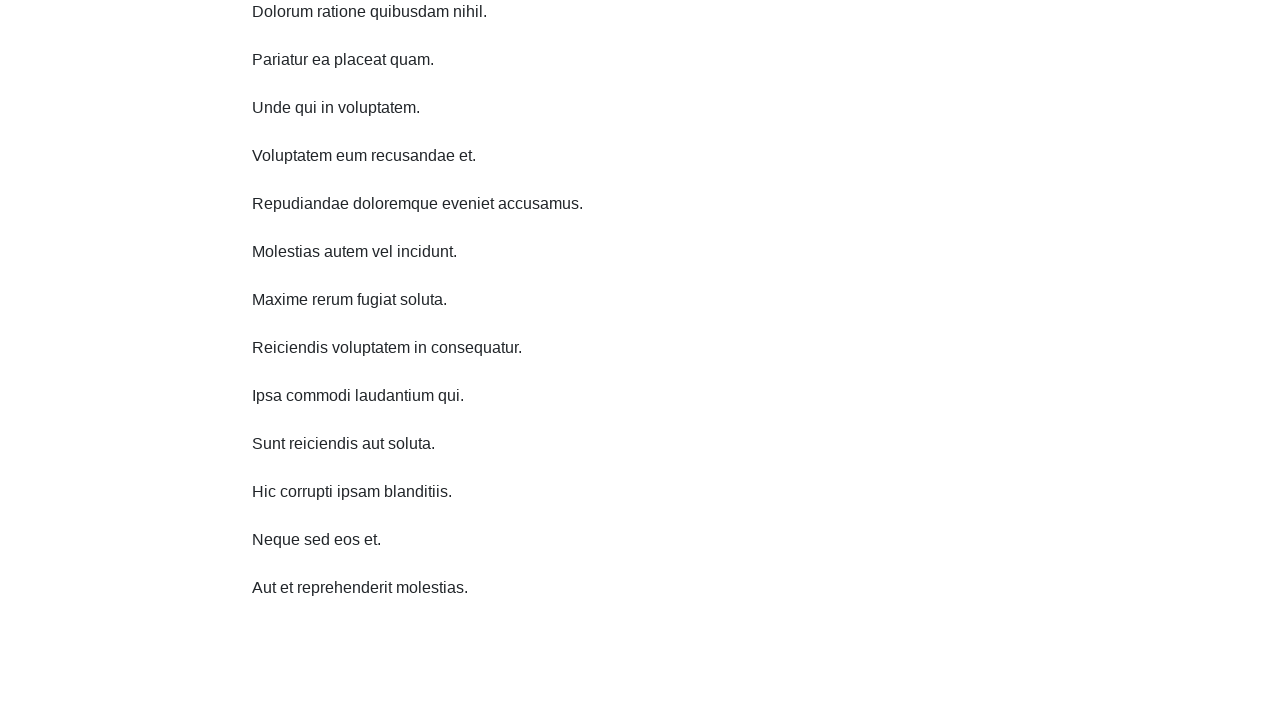

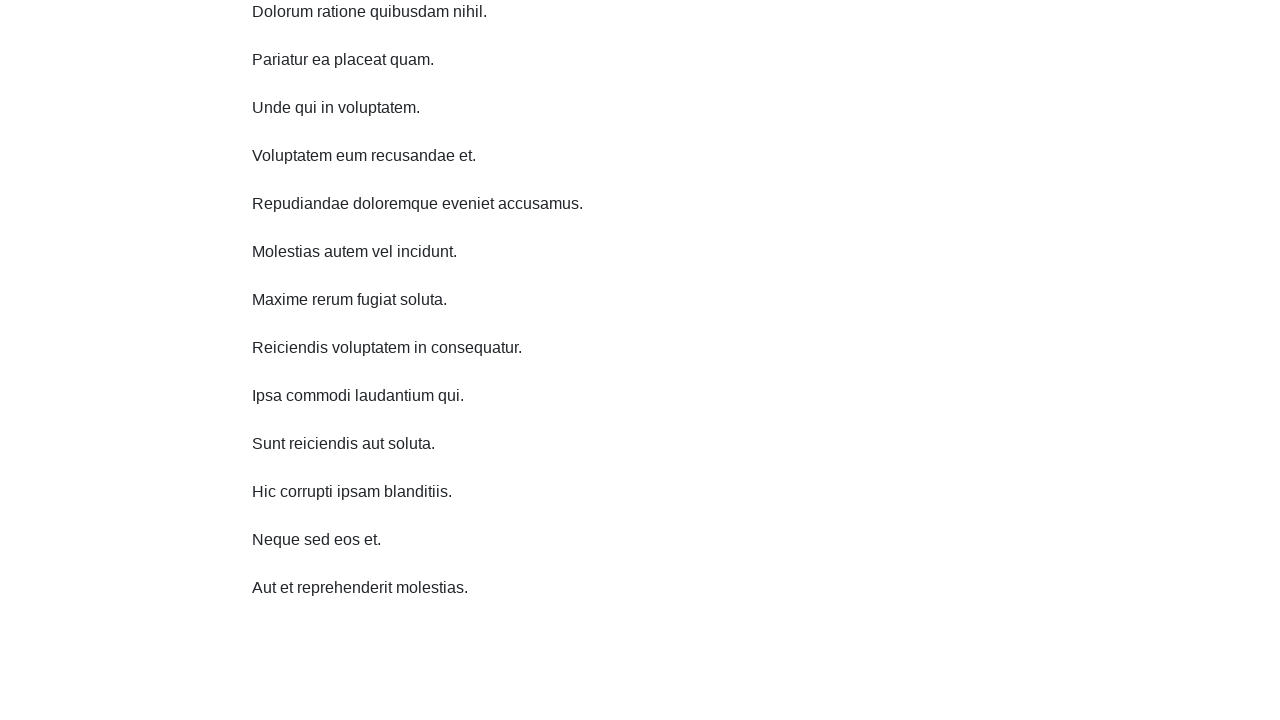